Tests Python.org search functionality by searching for "pycon" and scrolling through the results page

Starting URL: http://www.python.org

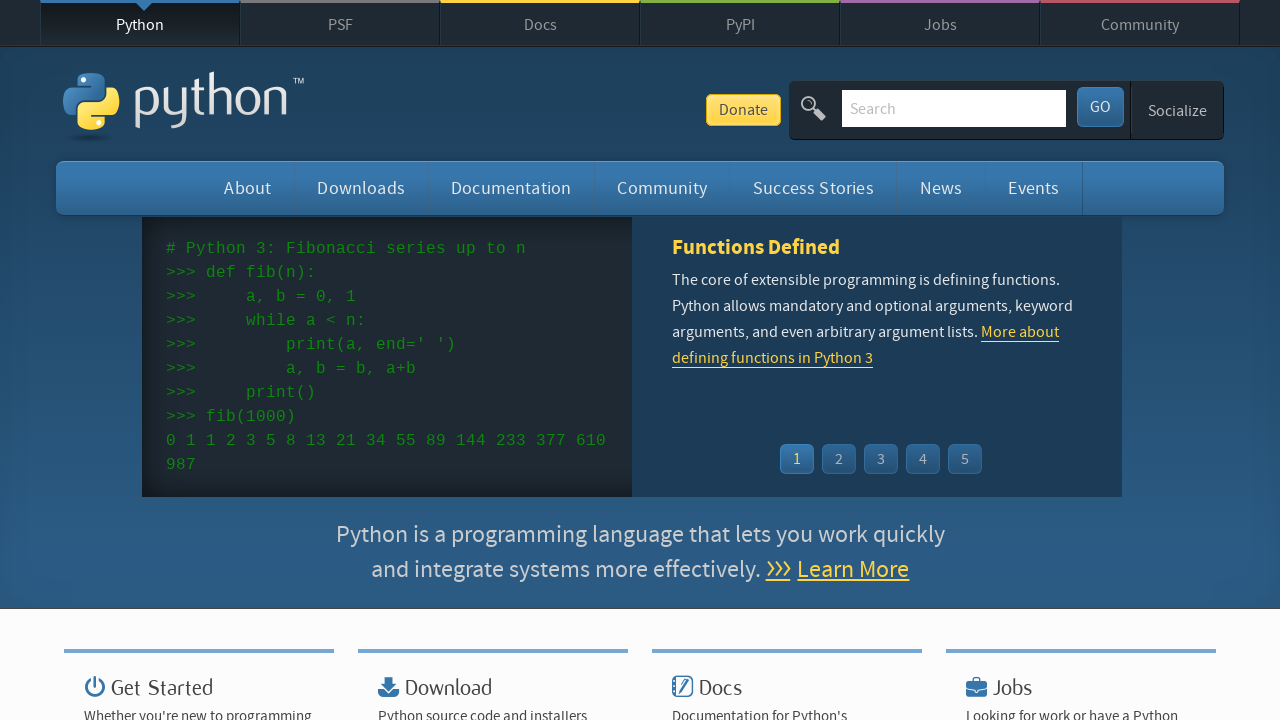

Verified 'Python' is in the page title
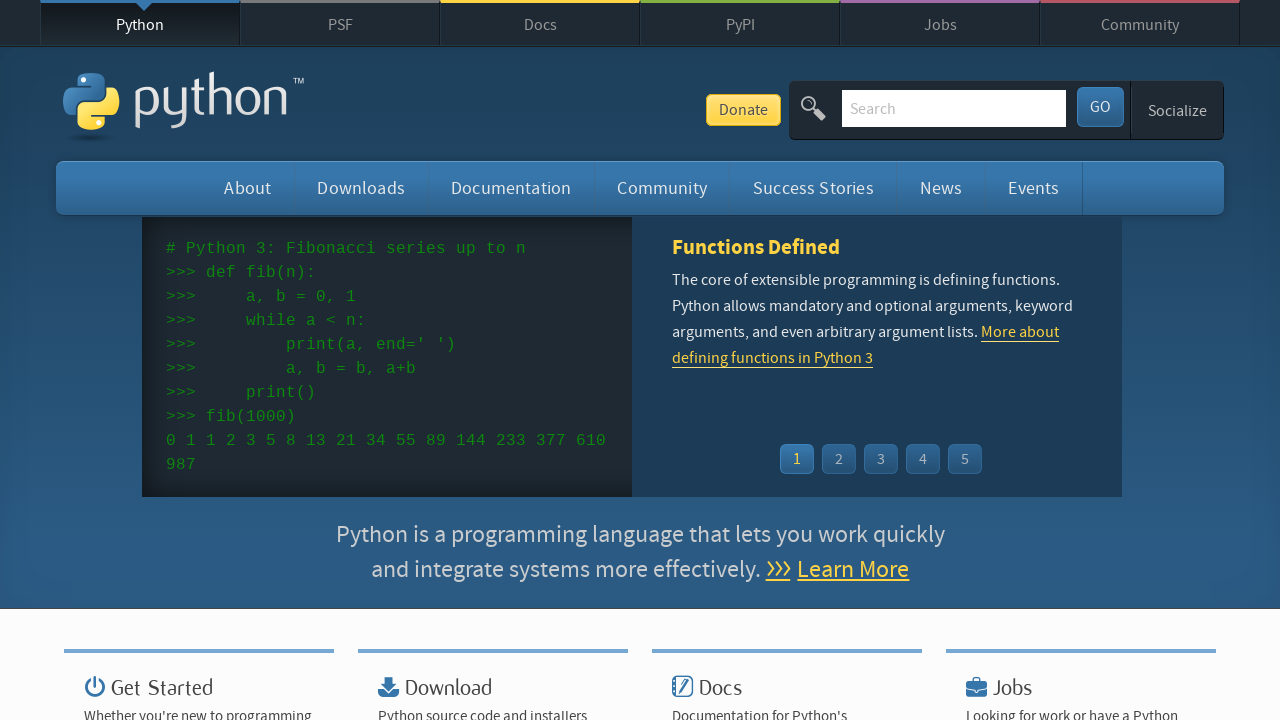

Cleared the search input field on input[name='q']
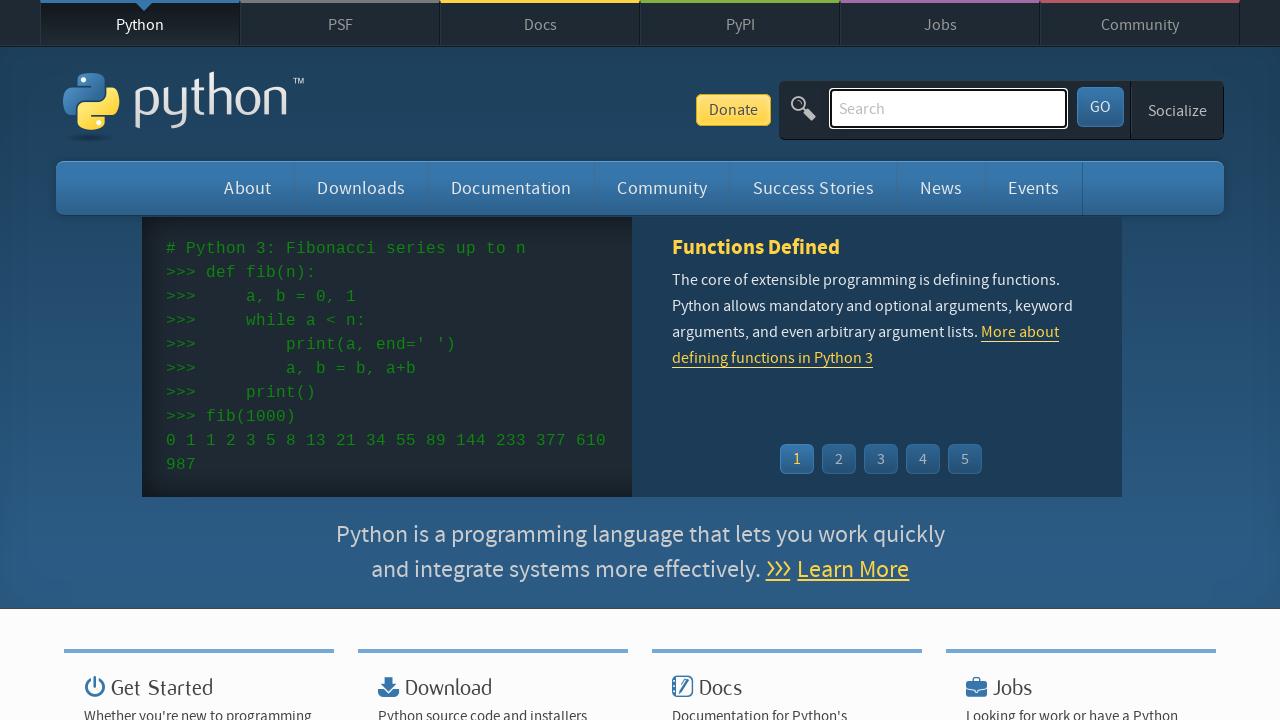

Typed 'pycon' into the search field on input[name='q']
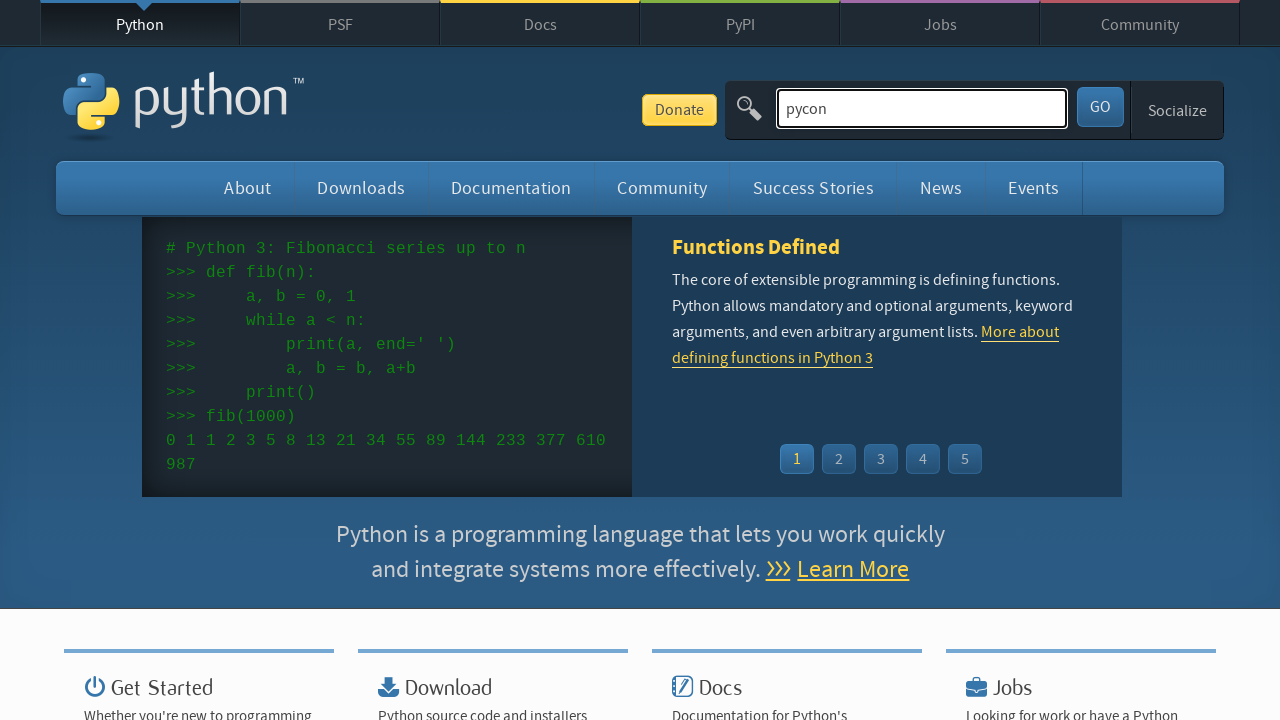

Pressed Enter to submit the search query on input[name='q']
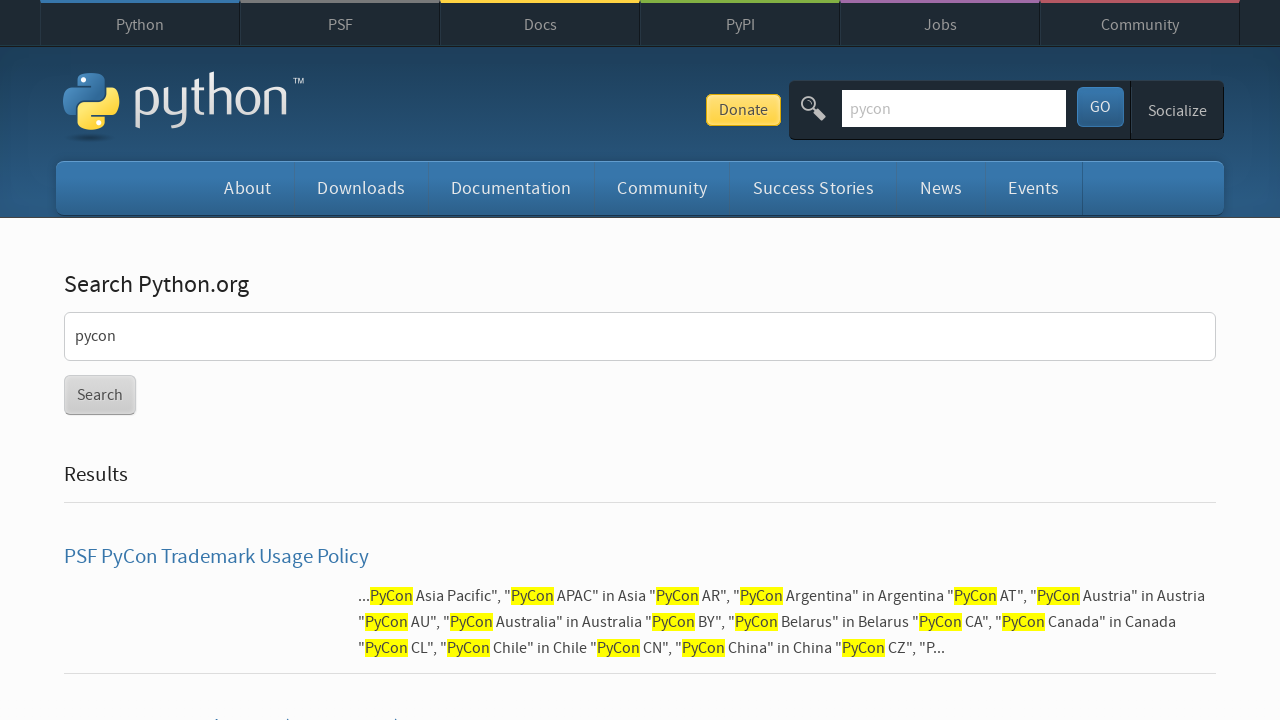

Waited for search results page to fully load
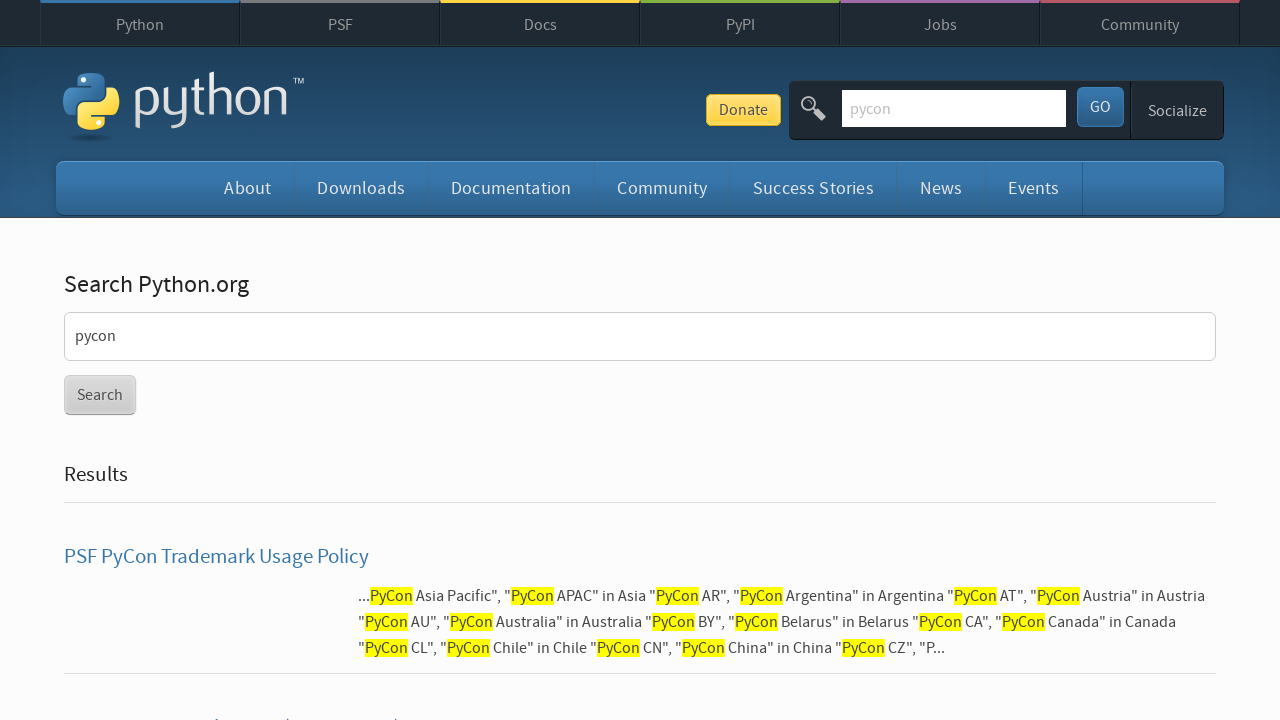

Scrolled to bottom of results page (iteration 1/3)
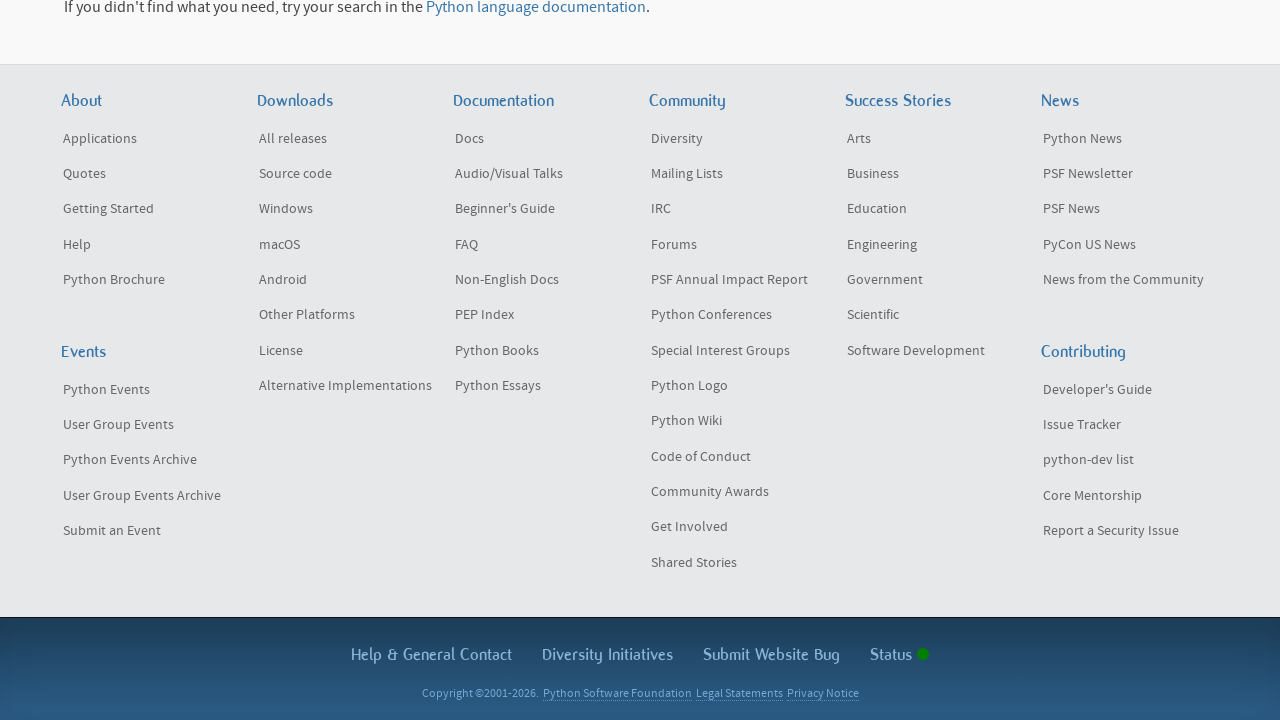

Waited 1 second for content to load
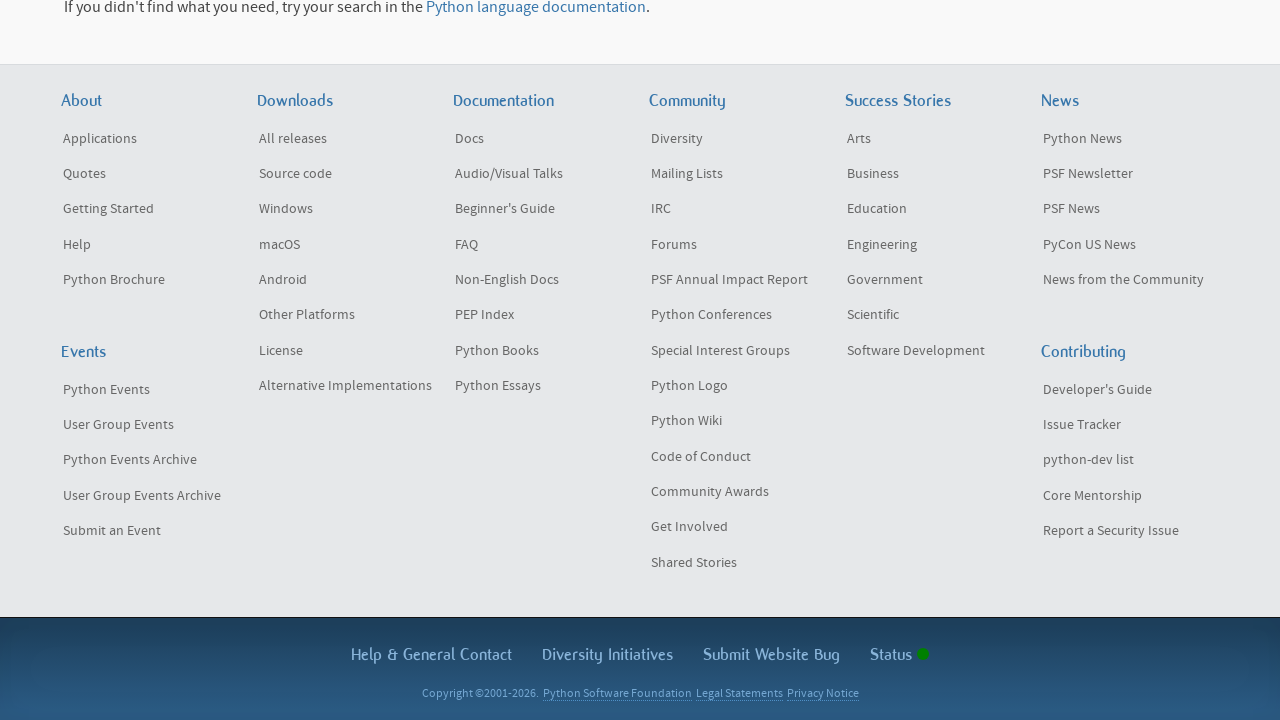

Scrolled to bottom of results page (iteration 2/3)
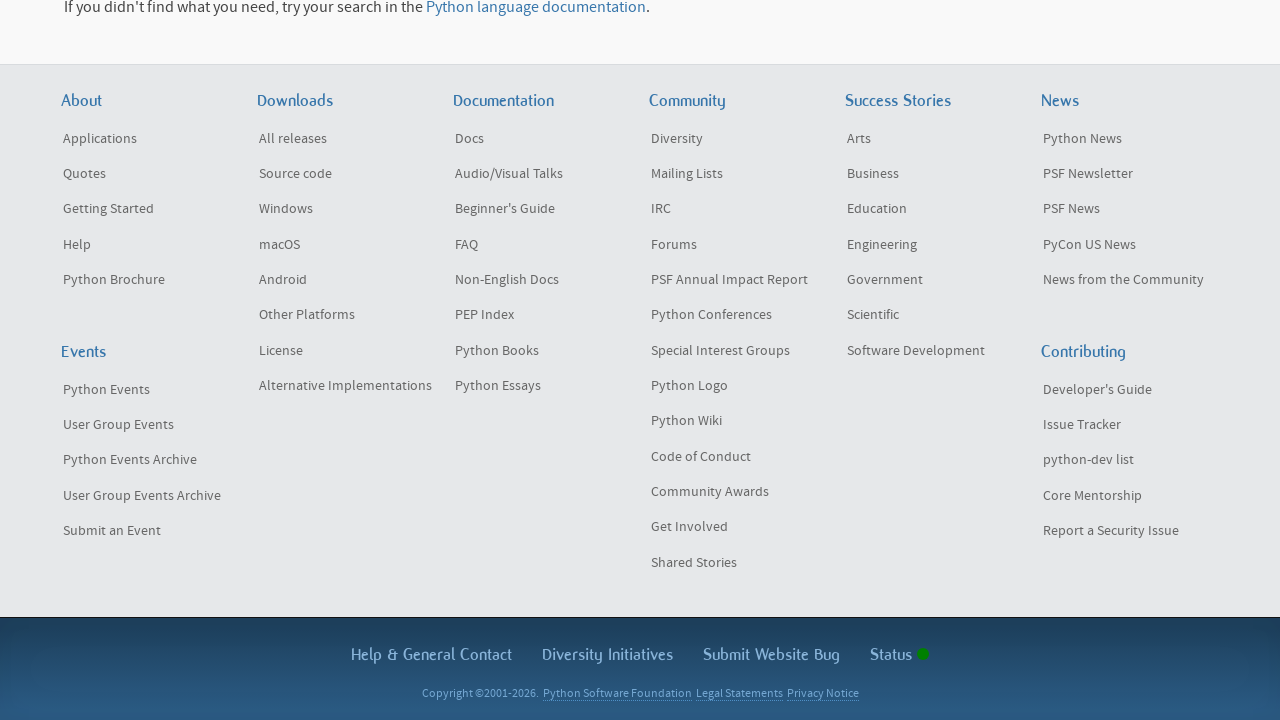

Waited 1 second for content to load
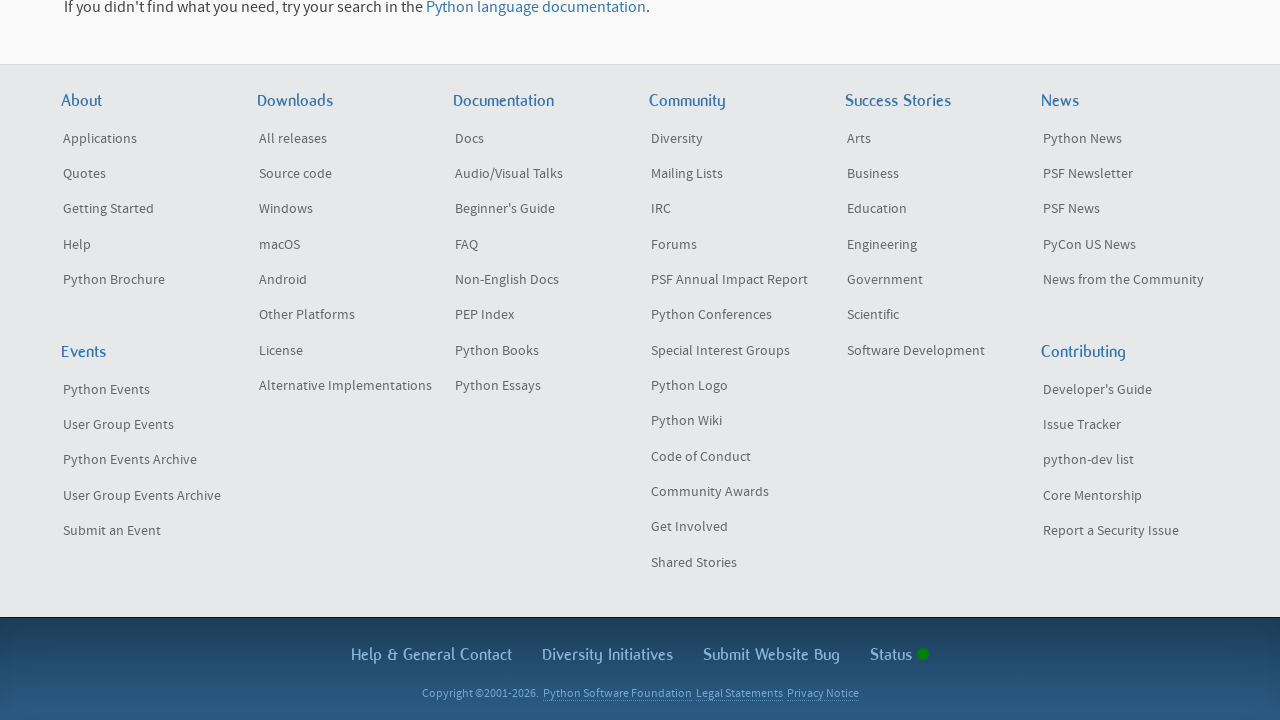

Scrolled to bottom of results page (iteration 3/3)
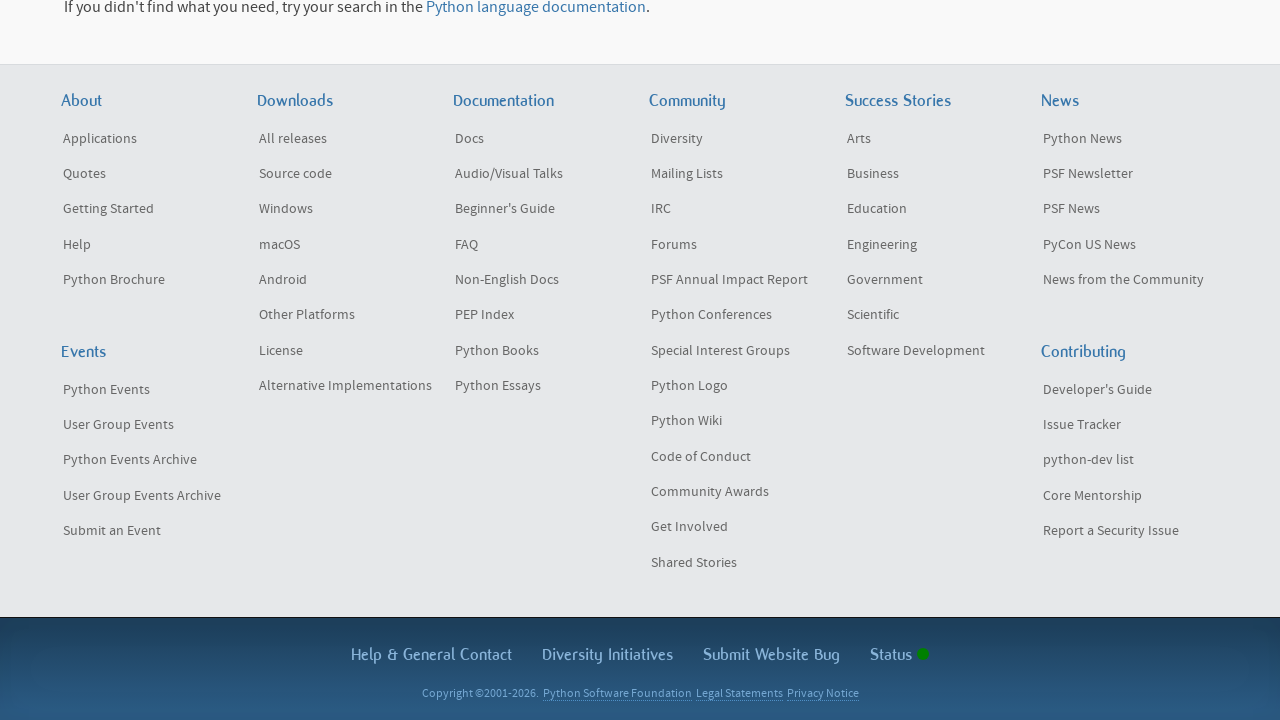

Waited 1 second for content to load
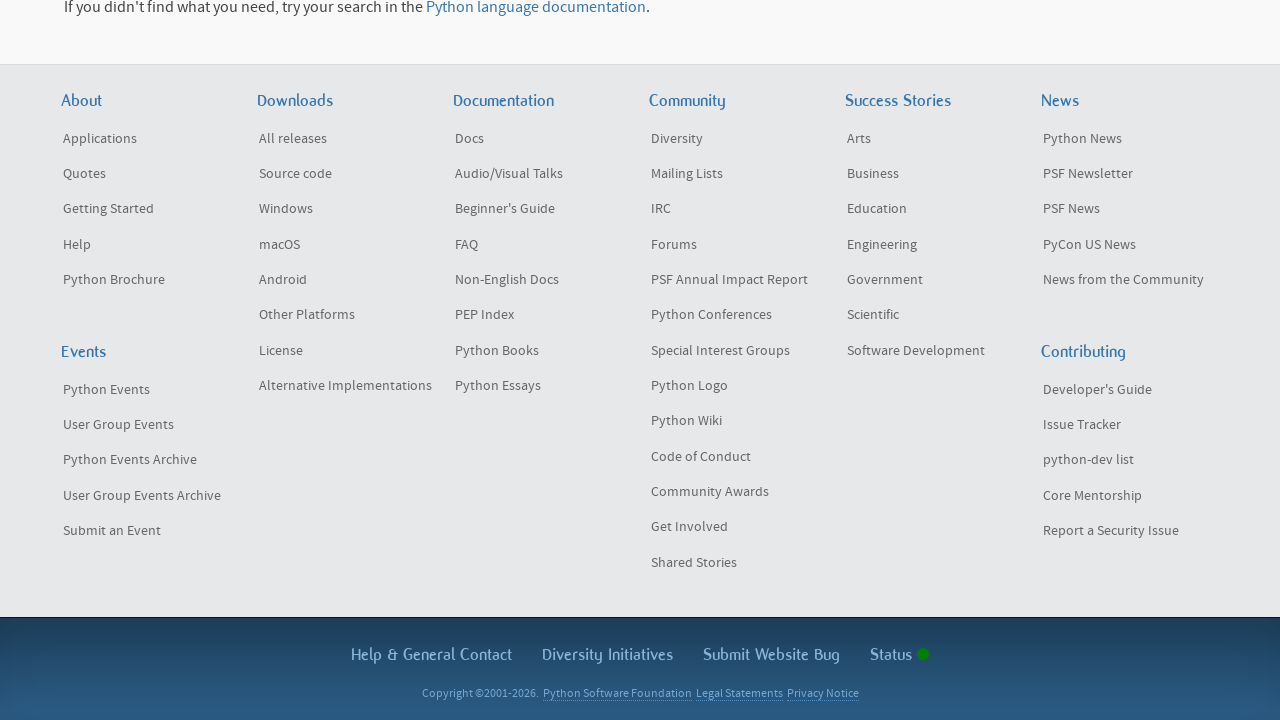

Verified that search results were found (no 'No results found' message)
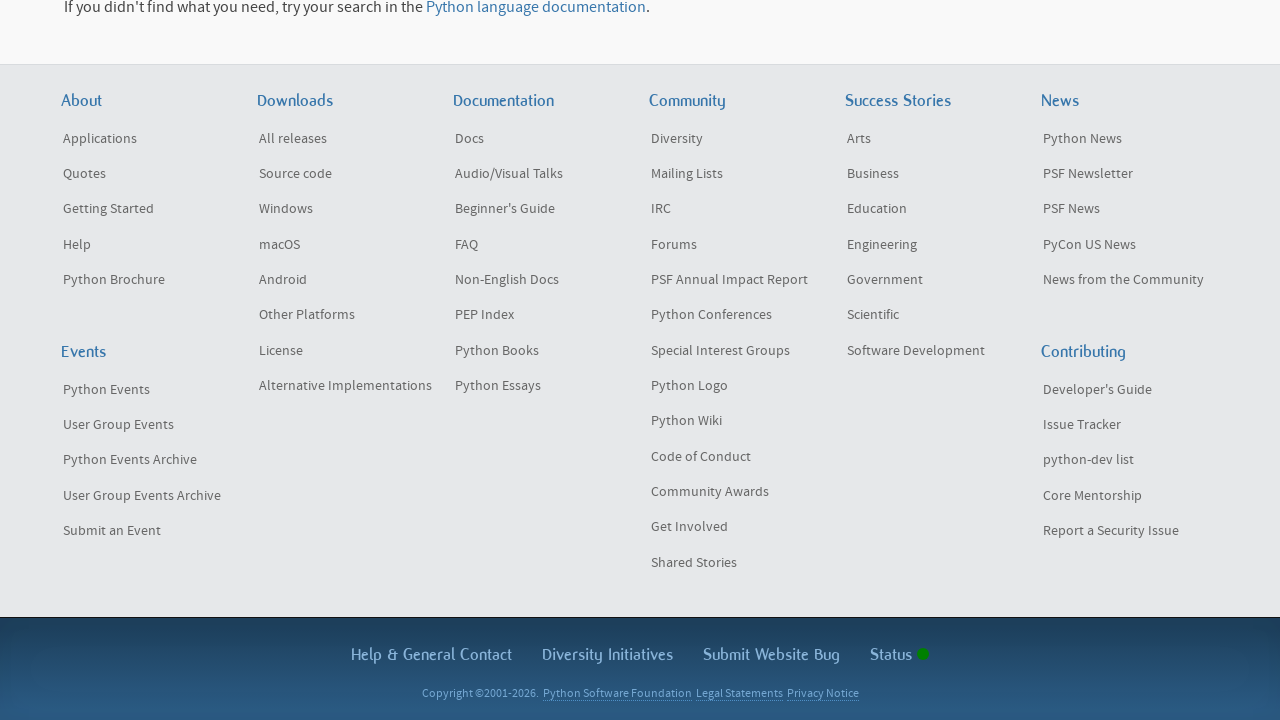

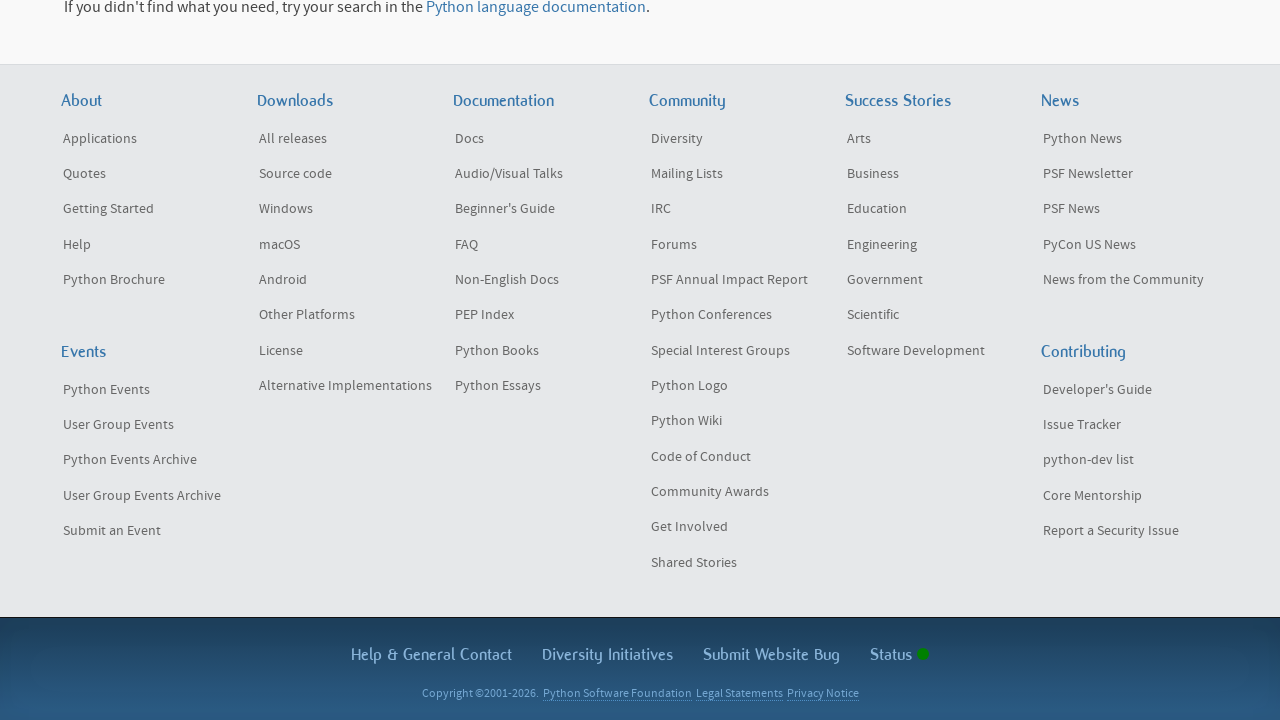